Demonstrates XPath sibling and parent navigation by locating buttons in the header section using following-sibling and parent axis selectors

Starting URL: https://rahulshettyacademy.com/AutomationPractice/

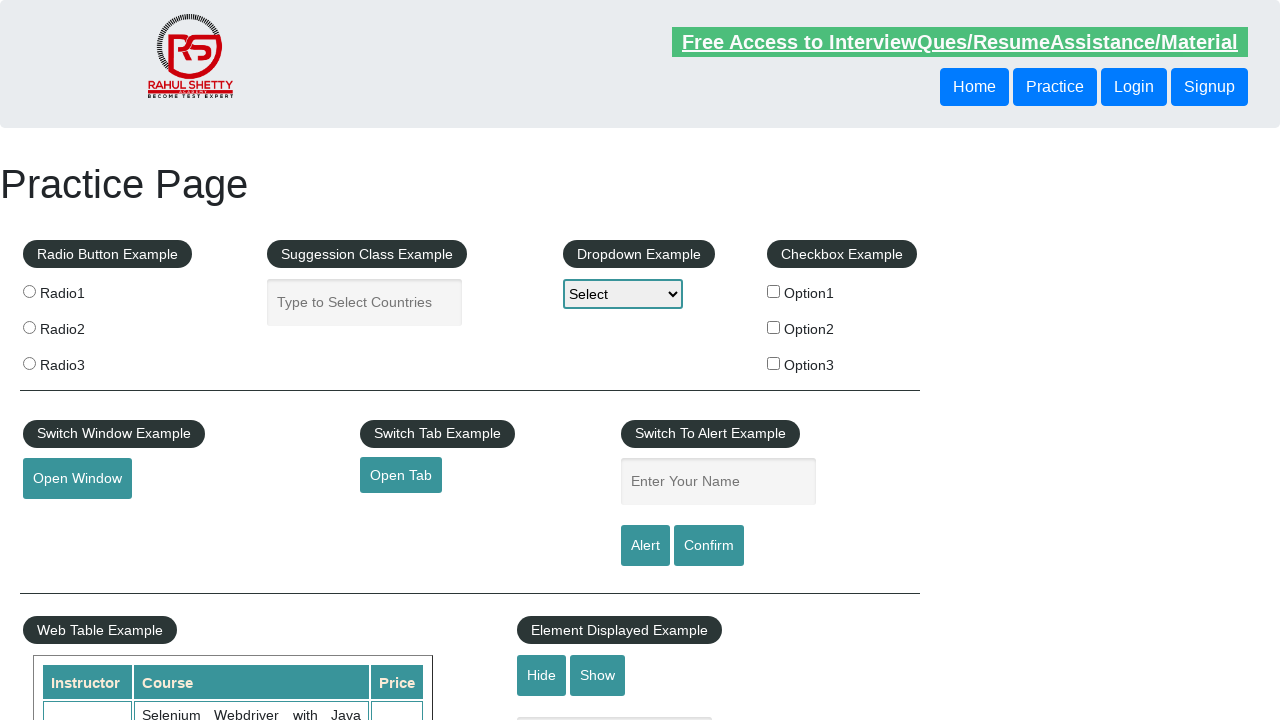

Navigated to AutomationPractice page
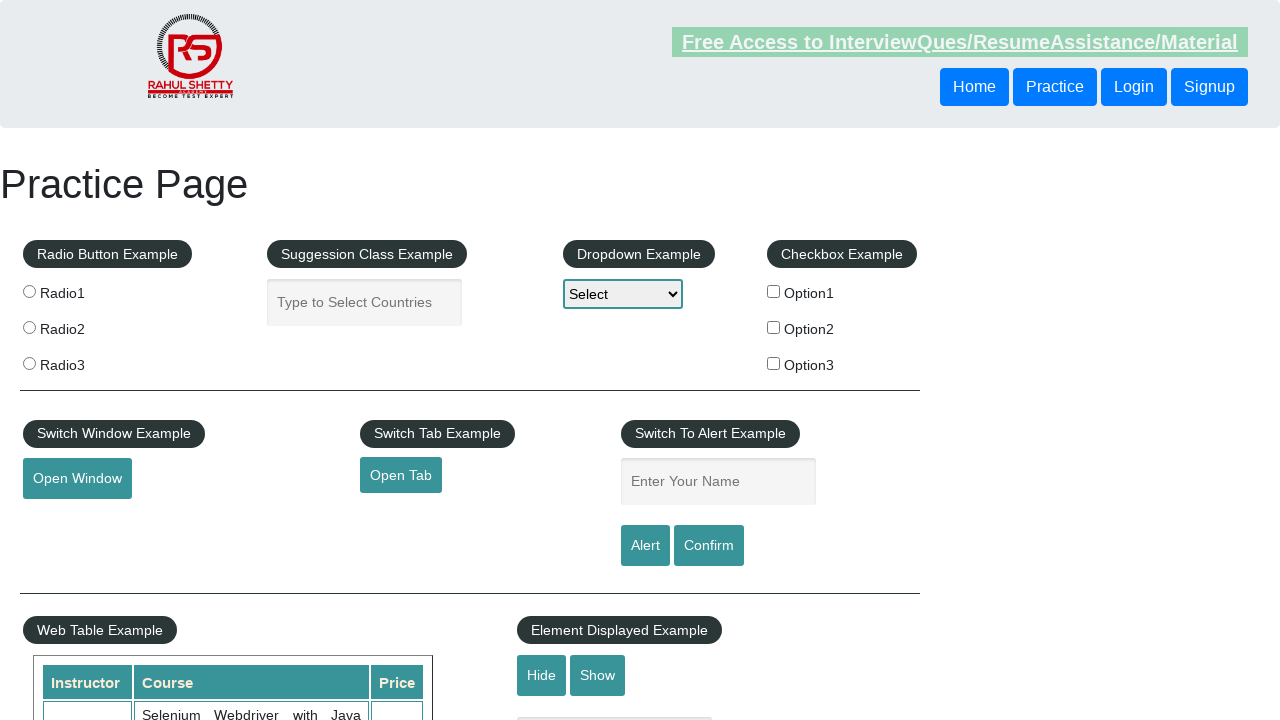

Located first button using following-sibling XPath axis
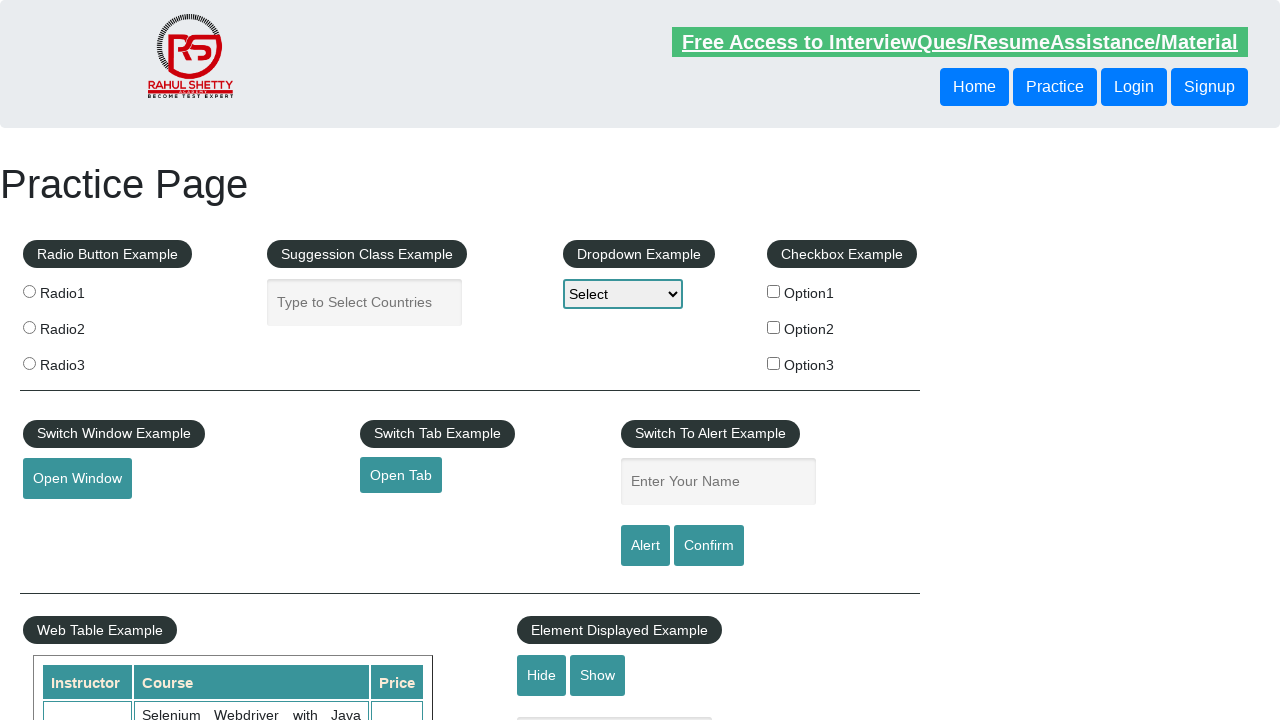

First button is now visible
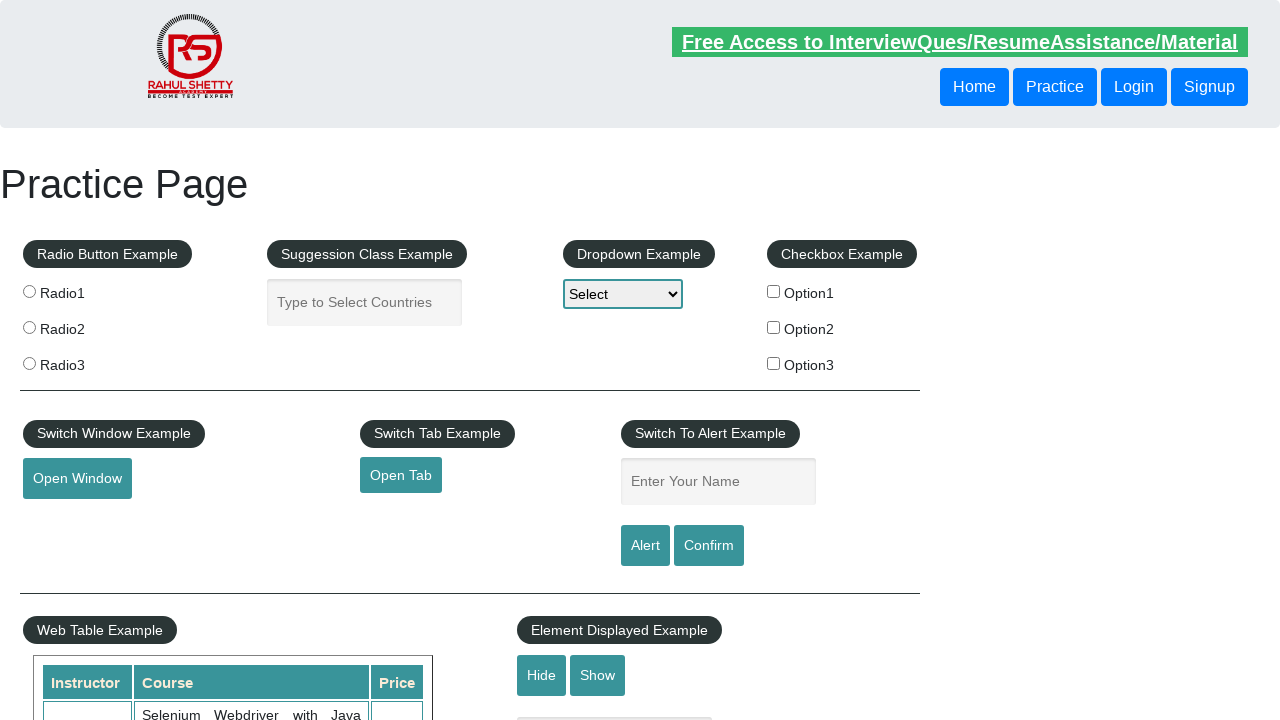

Located second button using parent axis XPath selector
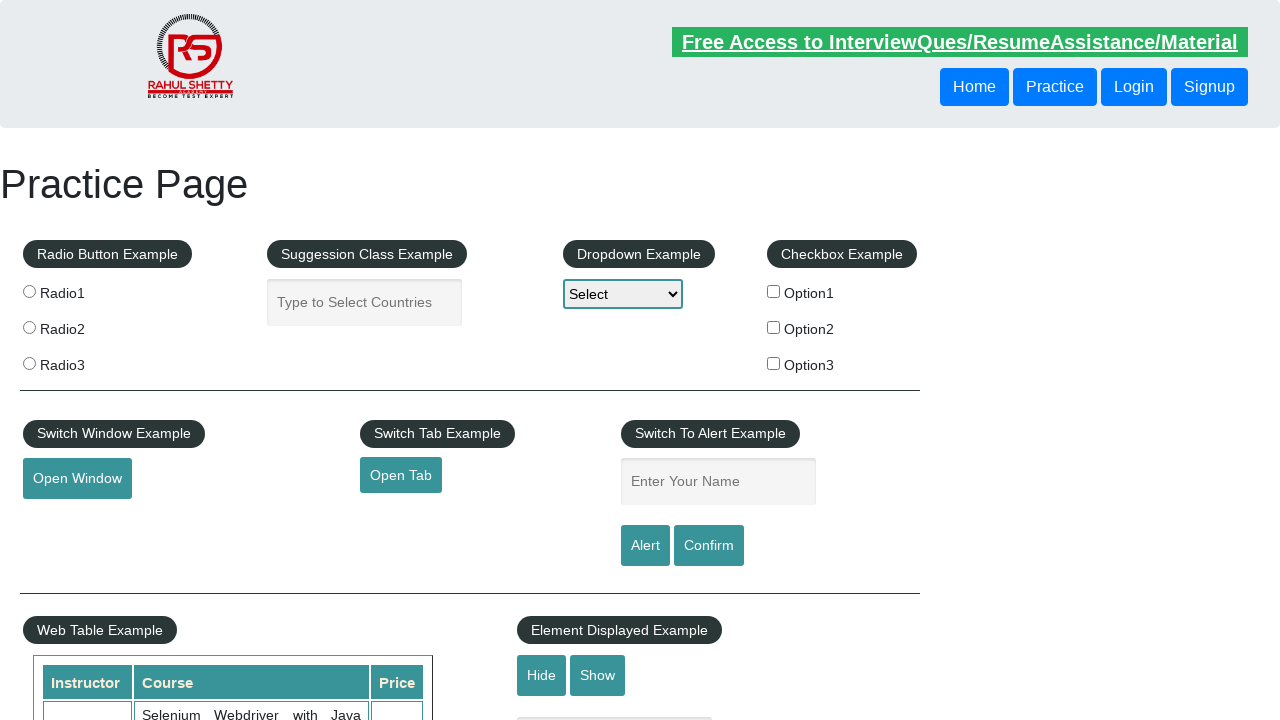

Second button is now visible
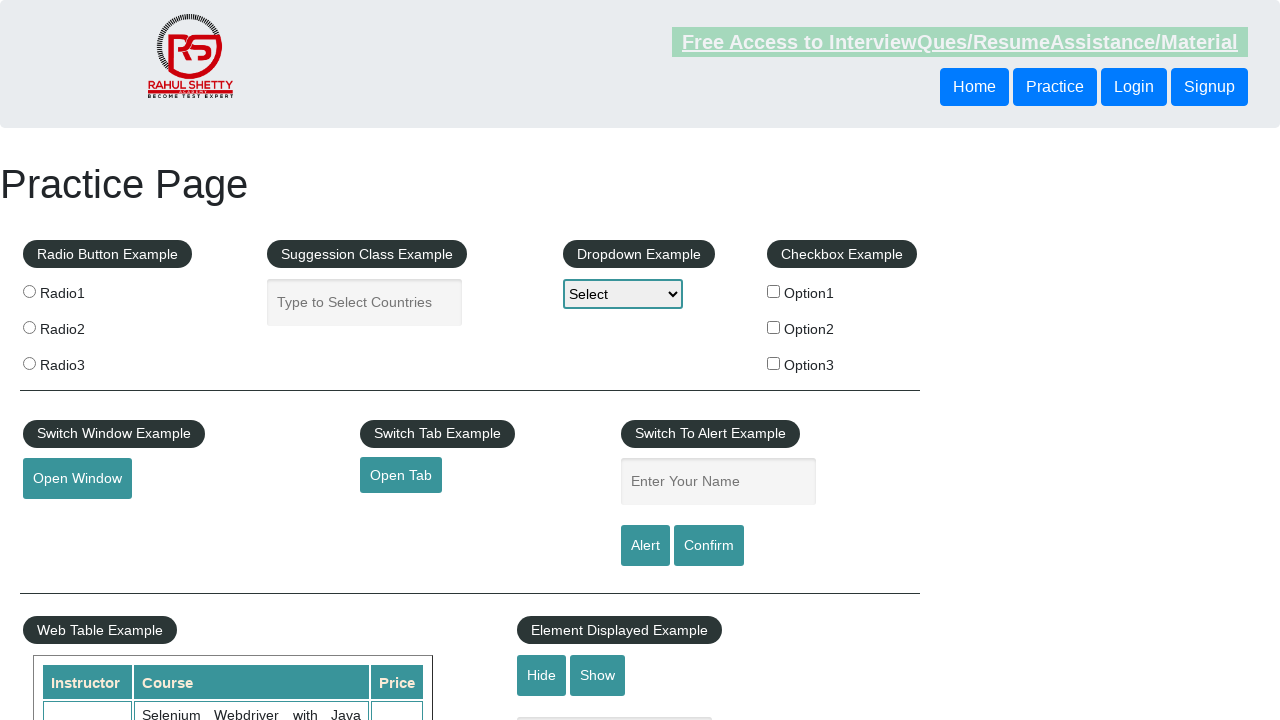

Clicked first button in header section at (1134, 87) on xpath=//header/div/button[1]/following-sibling::button[1]
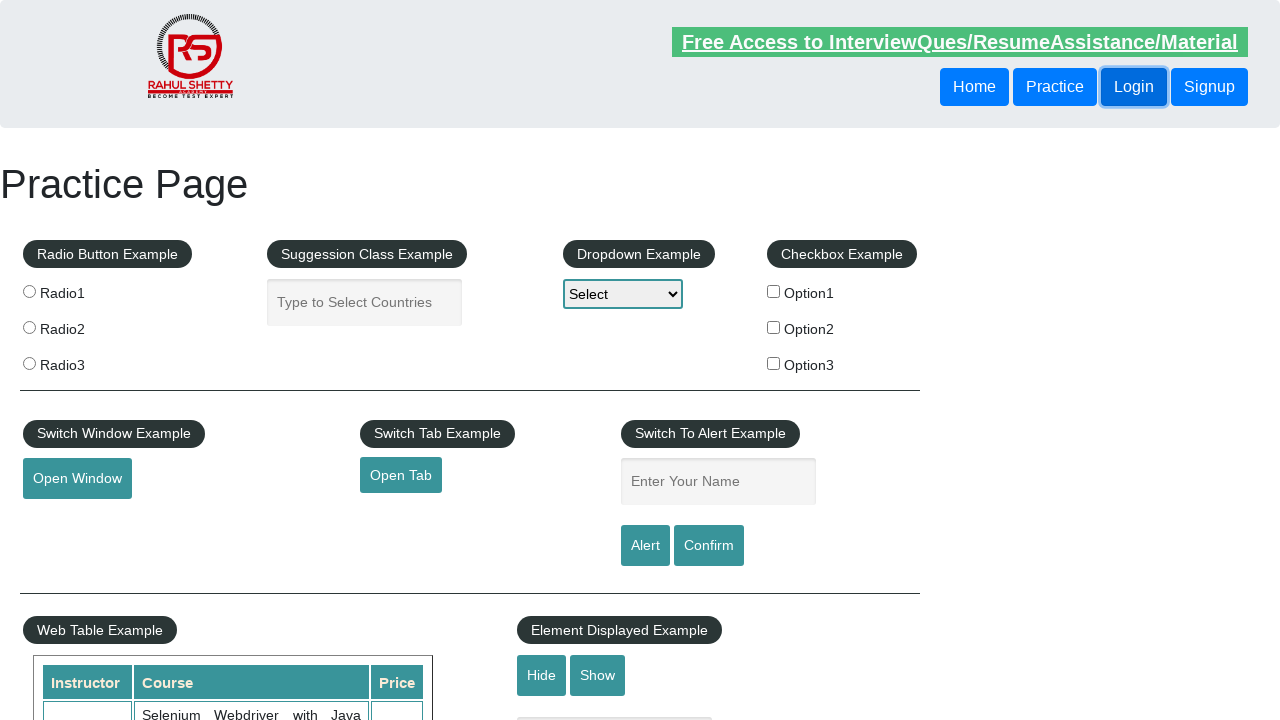

Clicked second button in header section at (1134, 87) on xpath=//header/div/button[2]/parent::div/button[2]
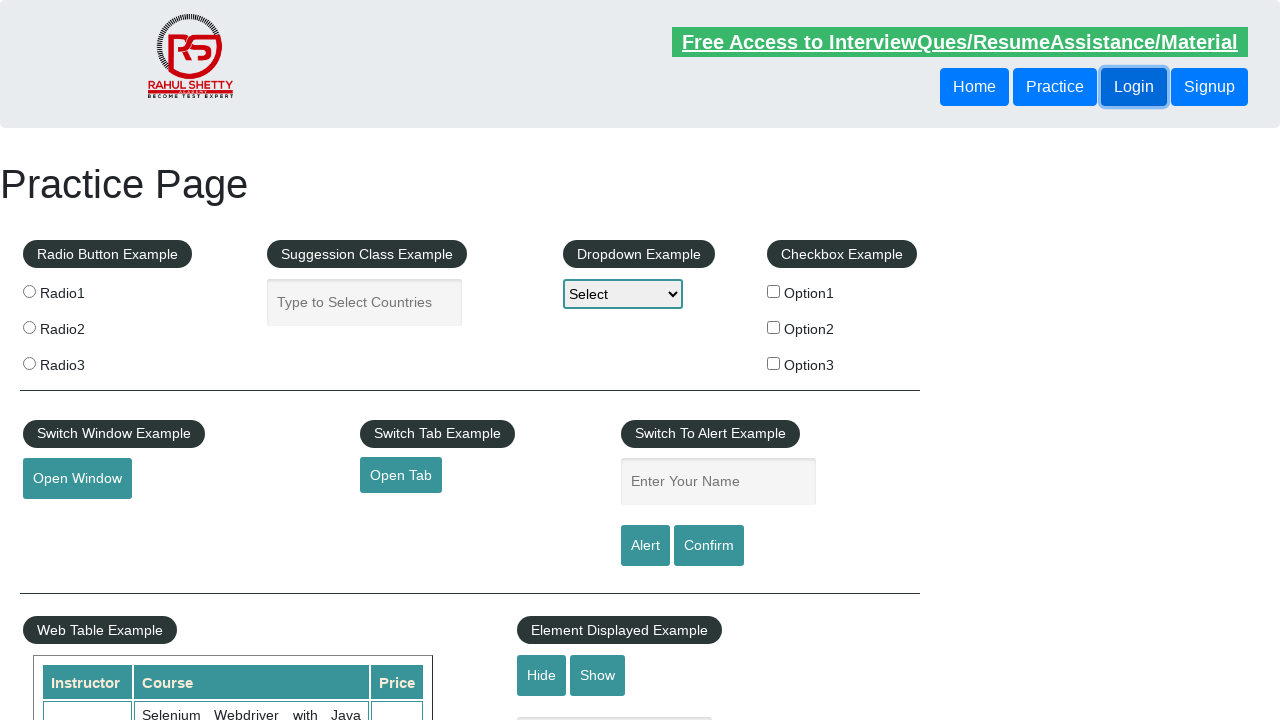

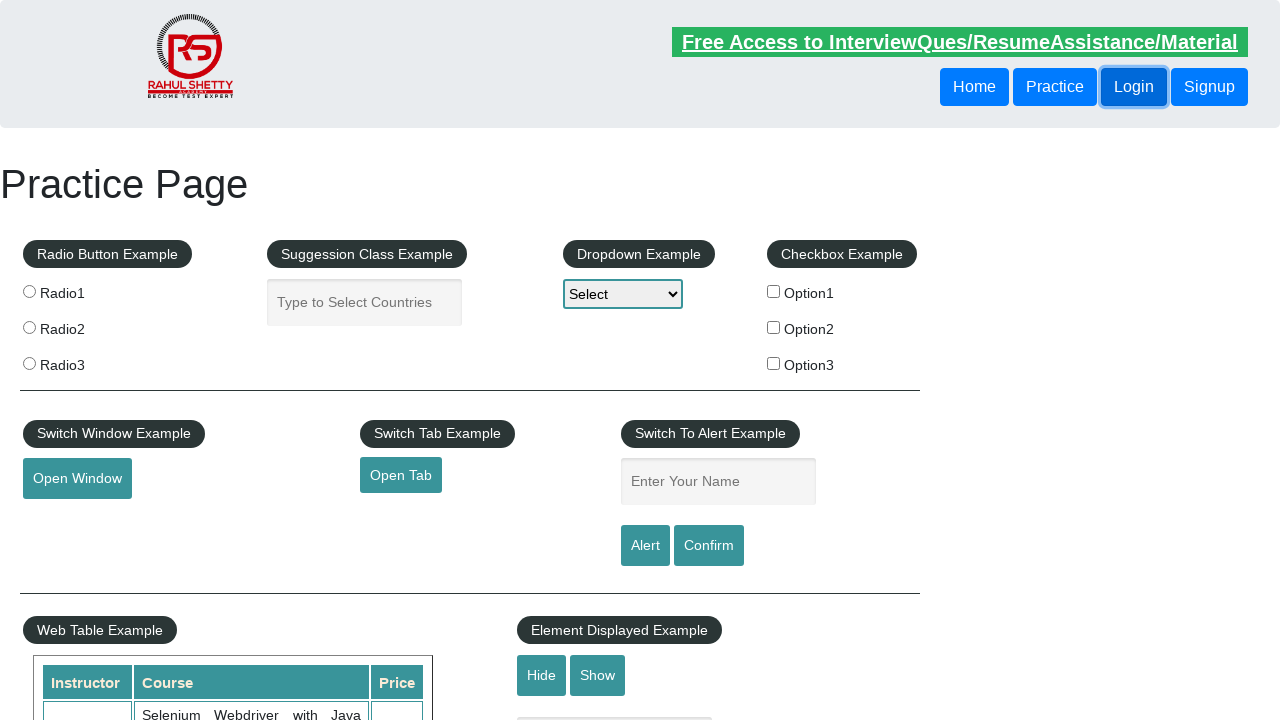